Tests JavaScript timed alert functionality by clicking a button that triggers an alert after a delay, then accepting the alert when it appears.

Starting URL: https://demoqa.com/alerts

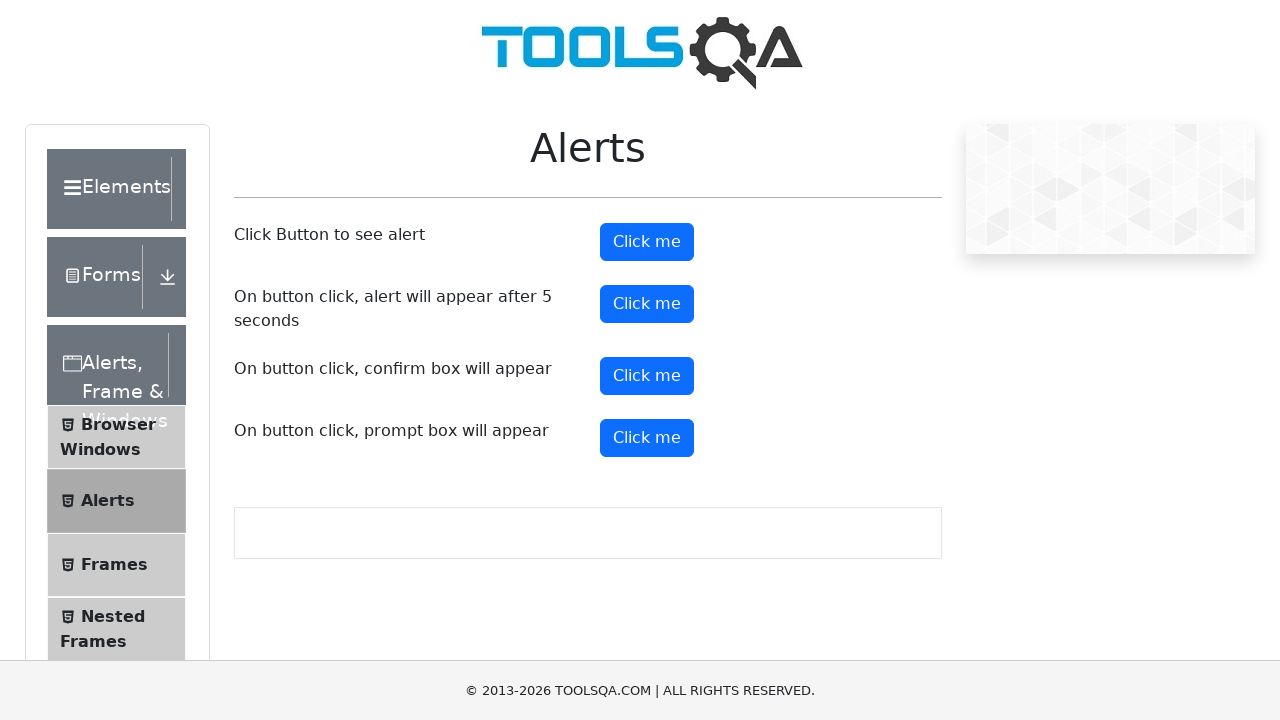

Set up dialog handler to automatically accept alerts
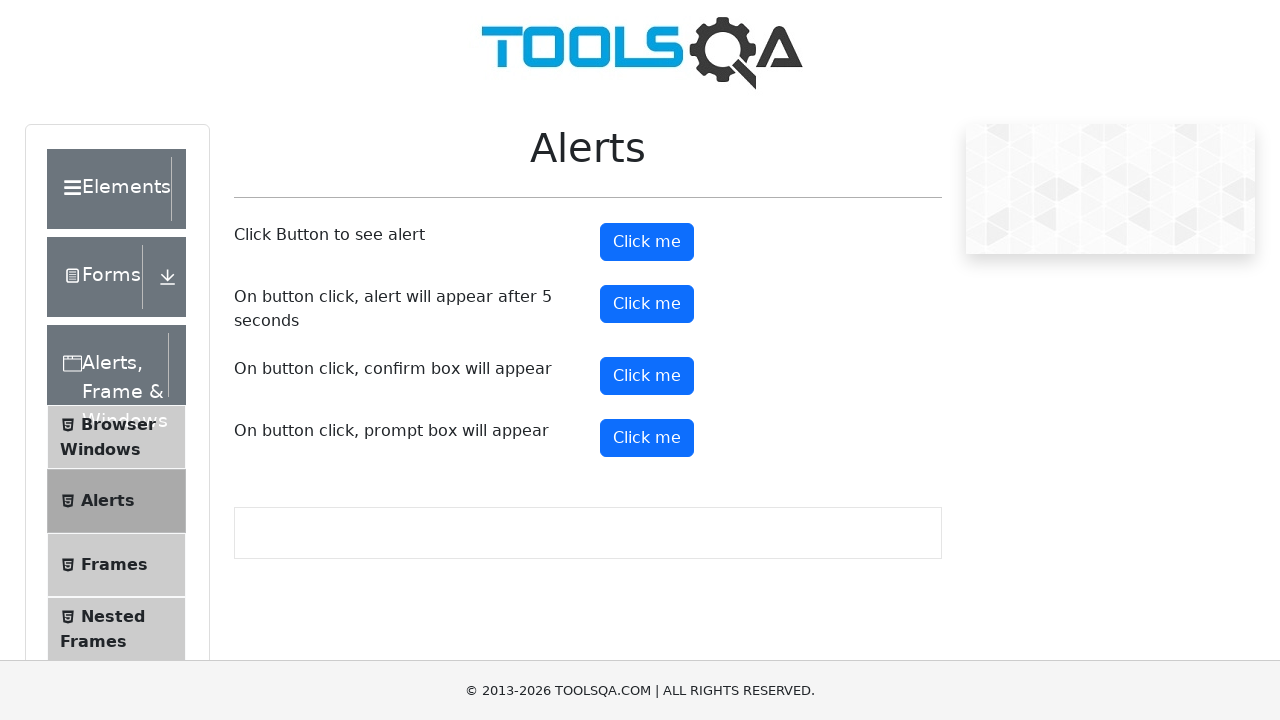

Clicked the timer alert button to trigger alert after delay at (647, 304) on #timerAlertButton
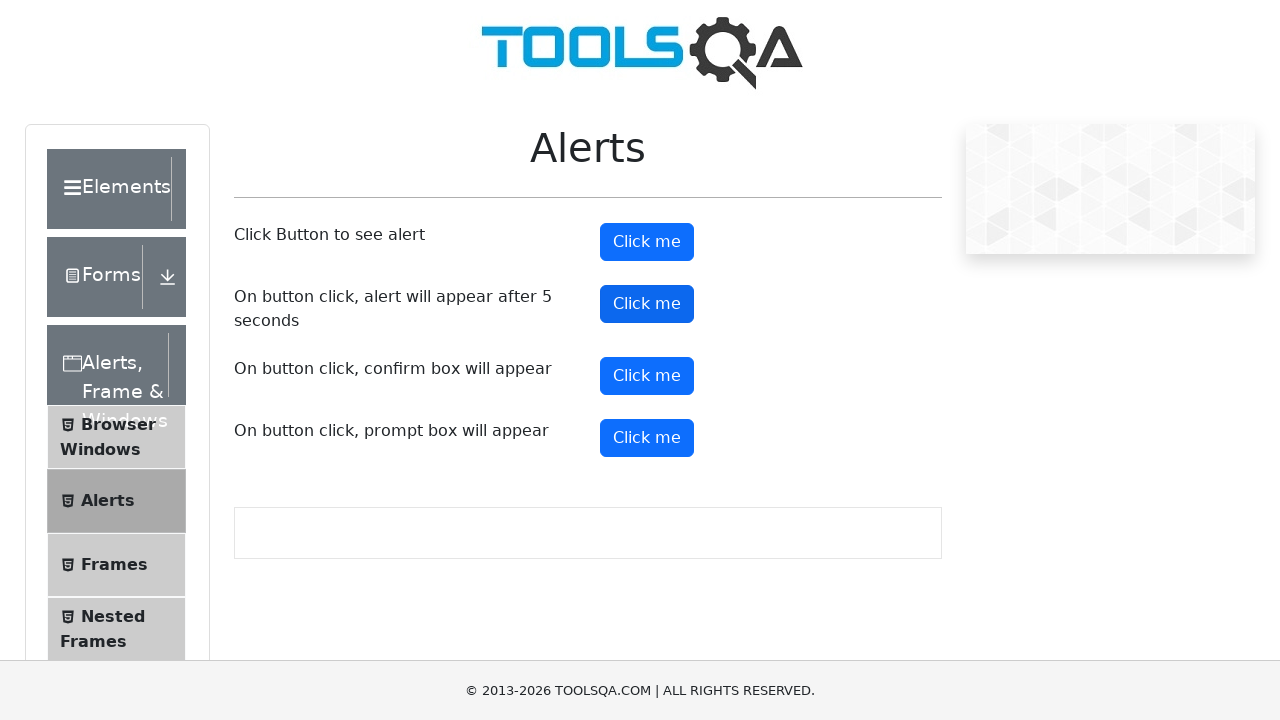

Waited 6 seconds for timed alert to appear and be accepted
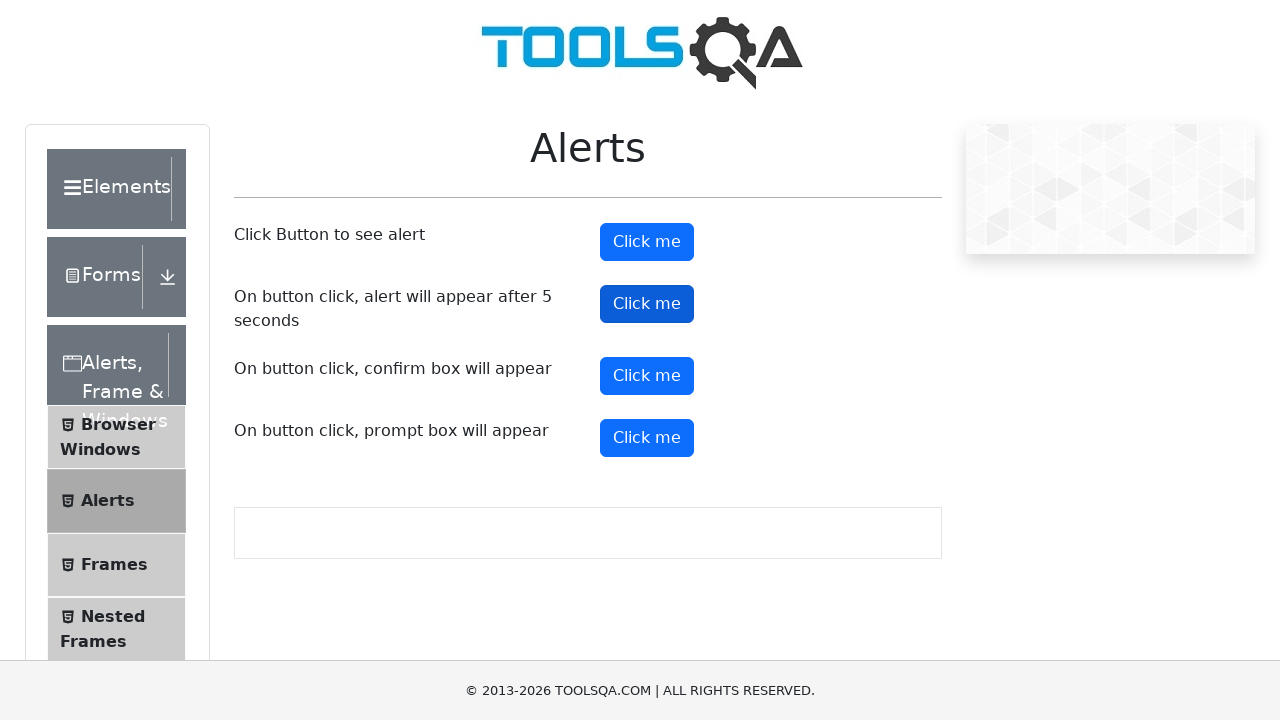

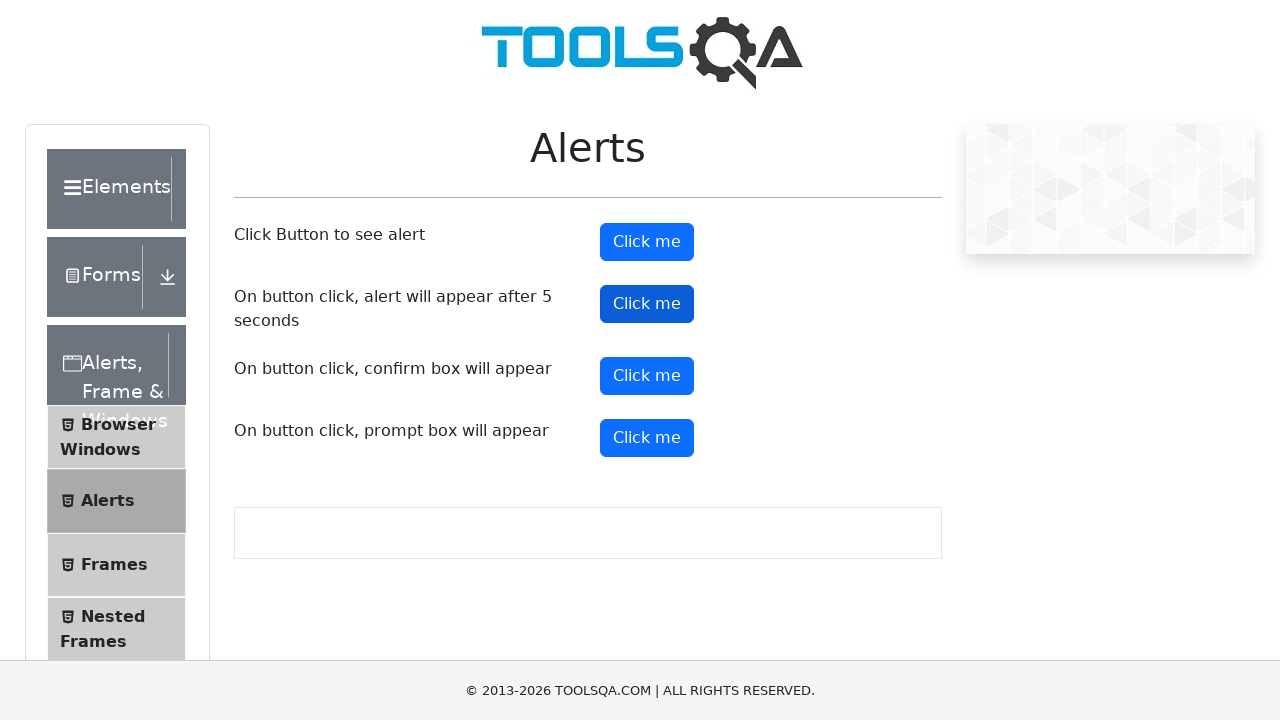